Tests a simple alert by clicking a button and accepting the alert that appears

Starting URL: https://demoqa.com/alerts

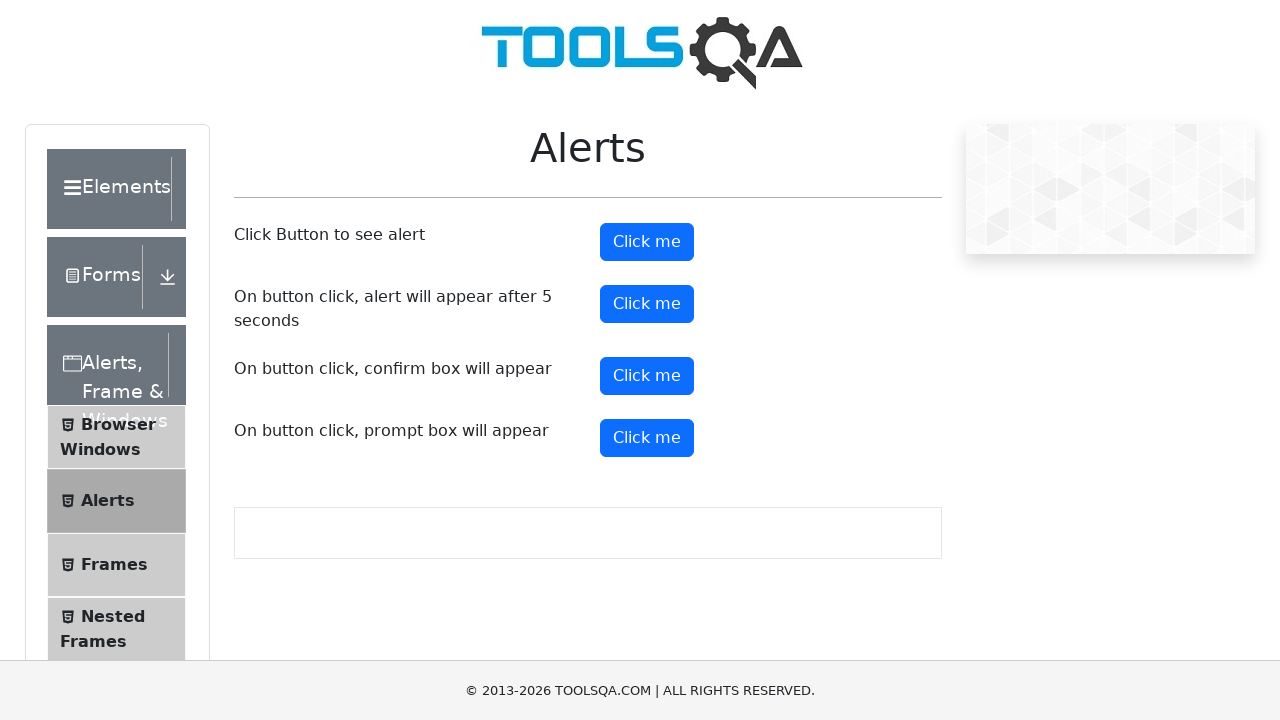

Navigated to alerts demo page
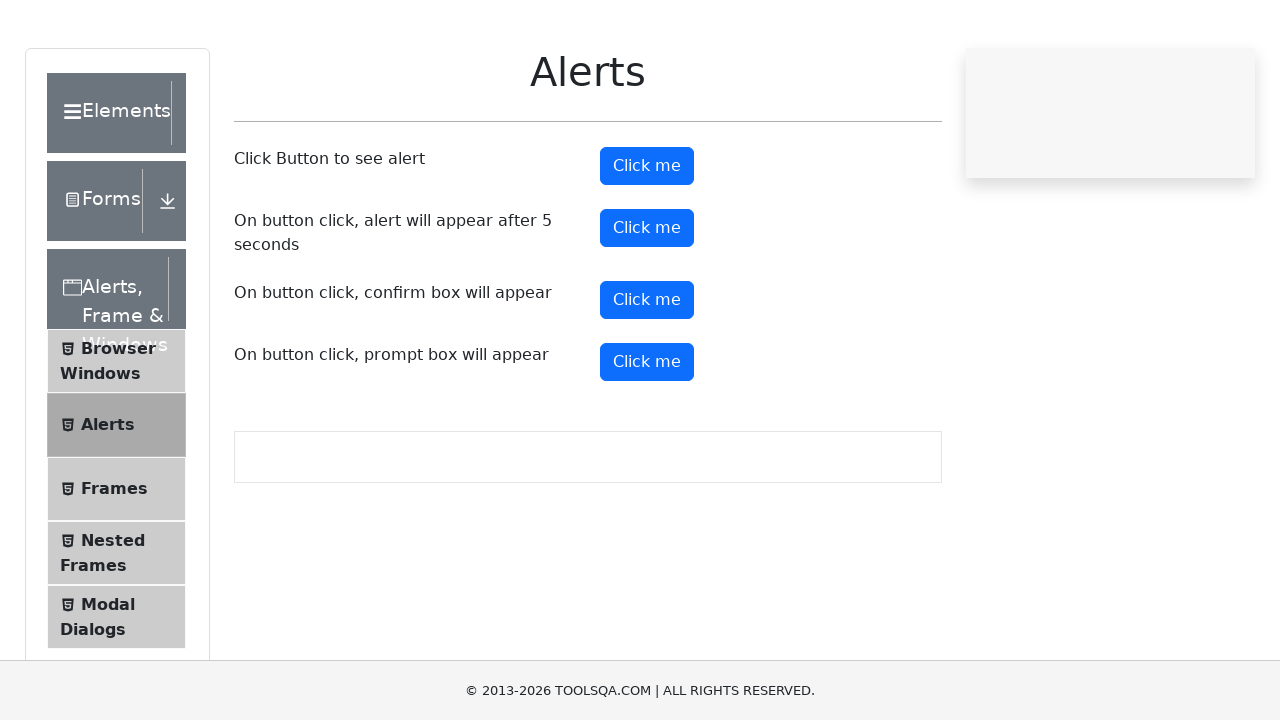

Clicked the alert button at (647, 242) on #alertButton
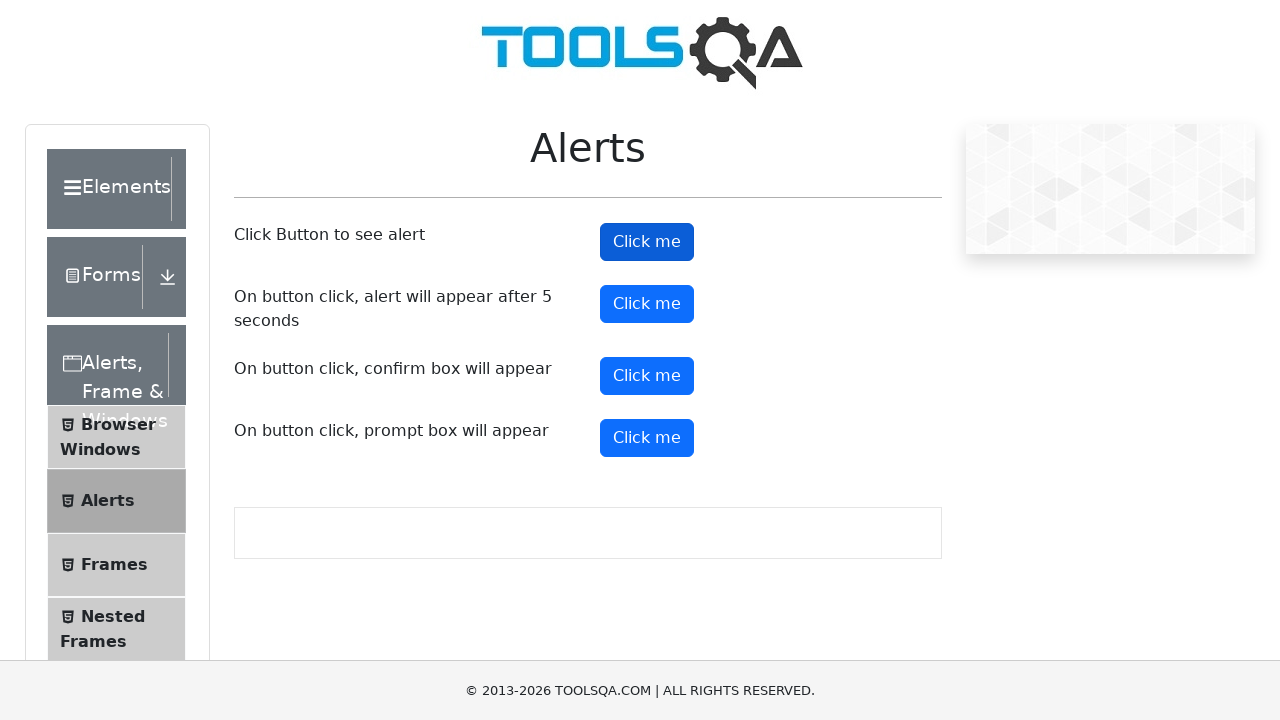

Set up dialog handler to accept alerts
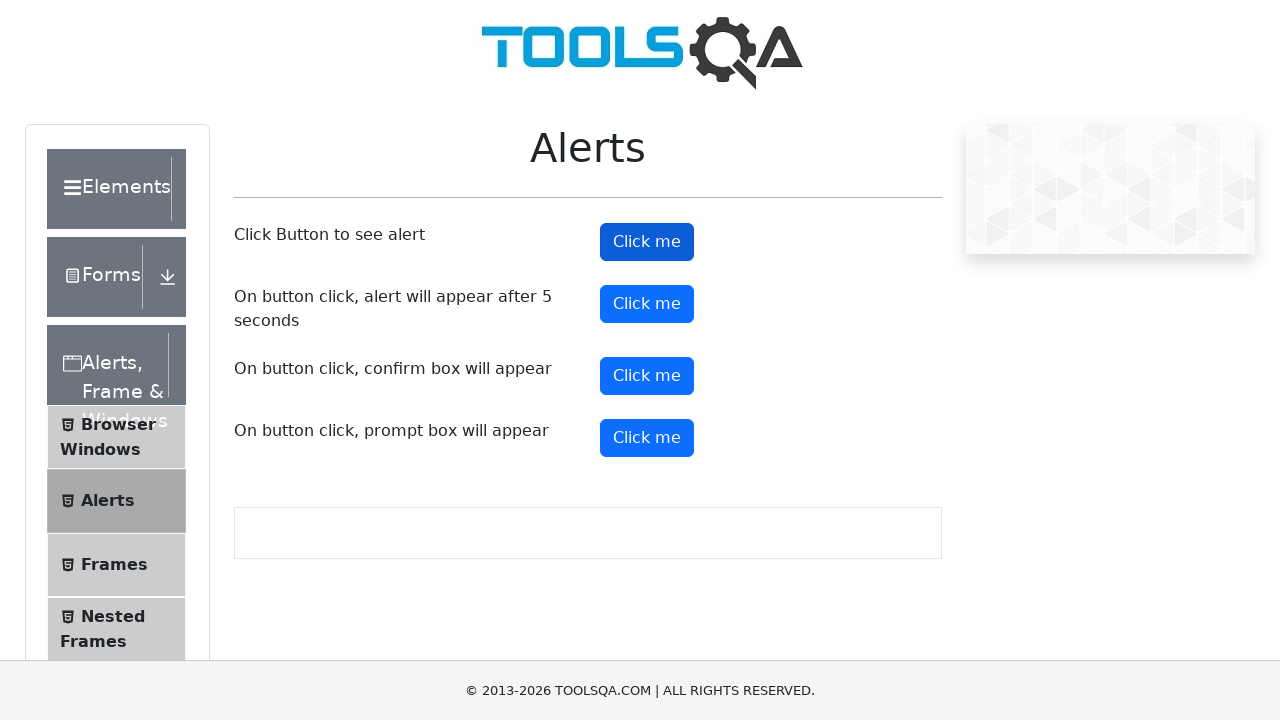

Waited for alert to be processed
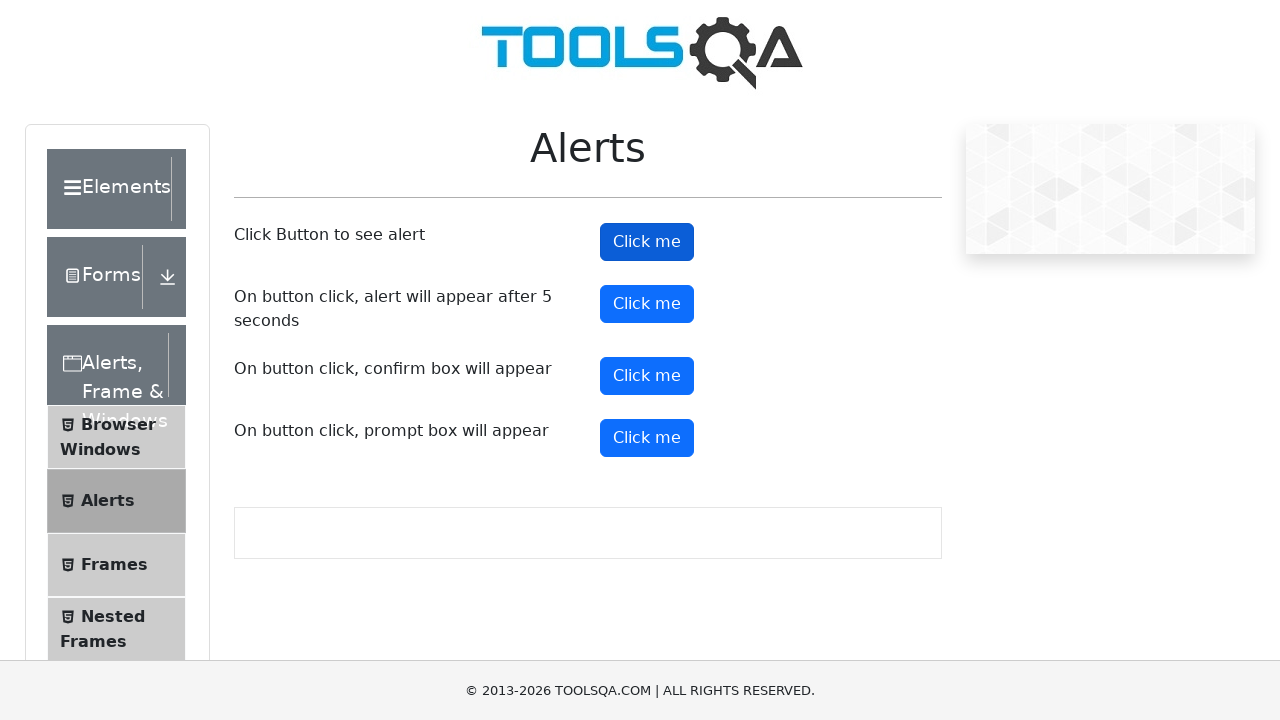

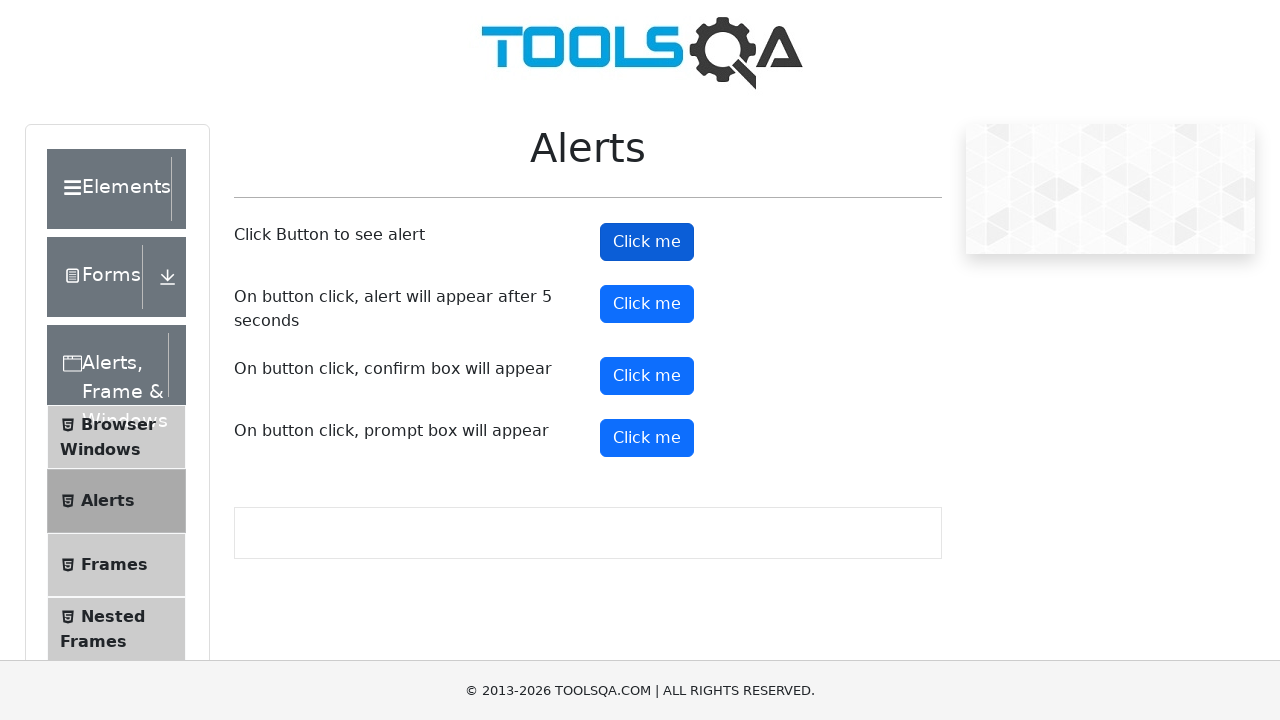